Tests the date picker by clicking it and entering a date value

Starting URL: https://bonigarcia.dev/selenium-webdriver-java/web-form.html

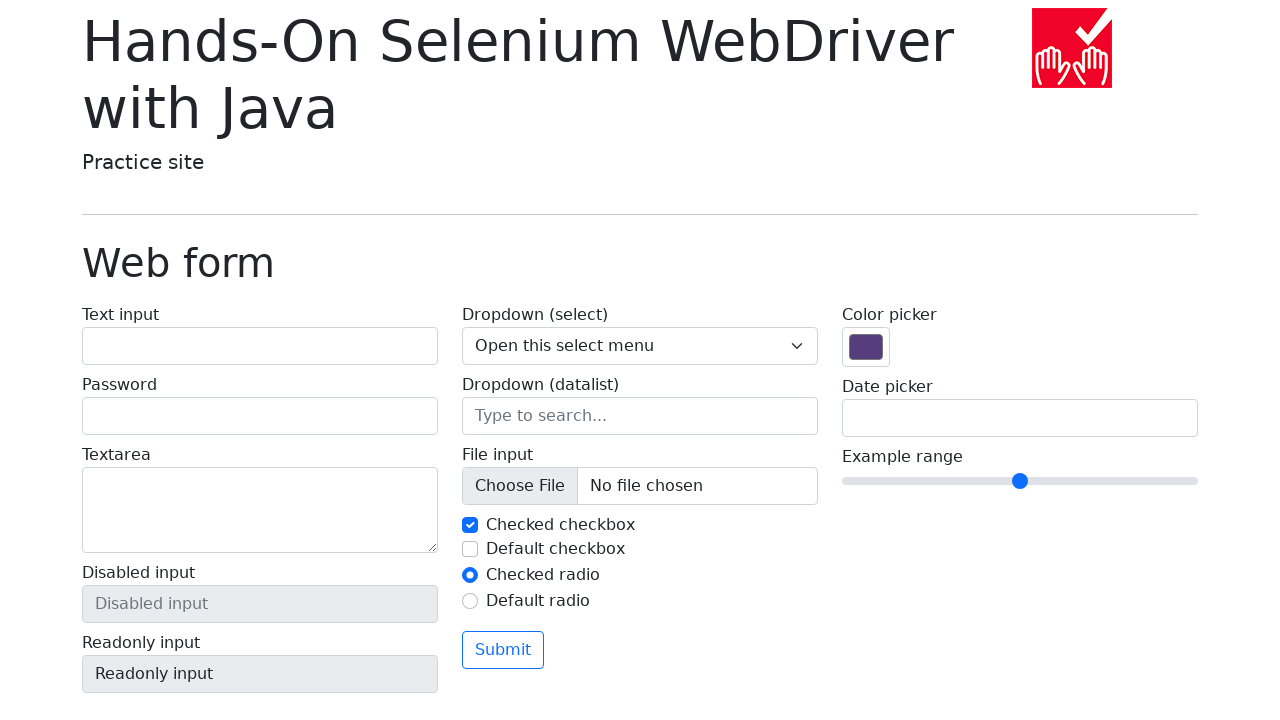

Clicked on date picker input field at (1020, 418) on input[name='my-date']
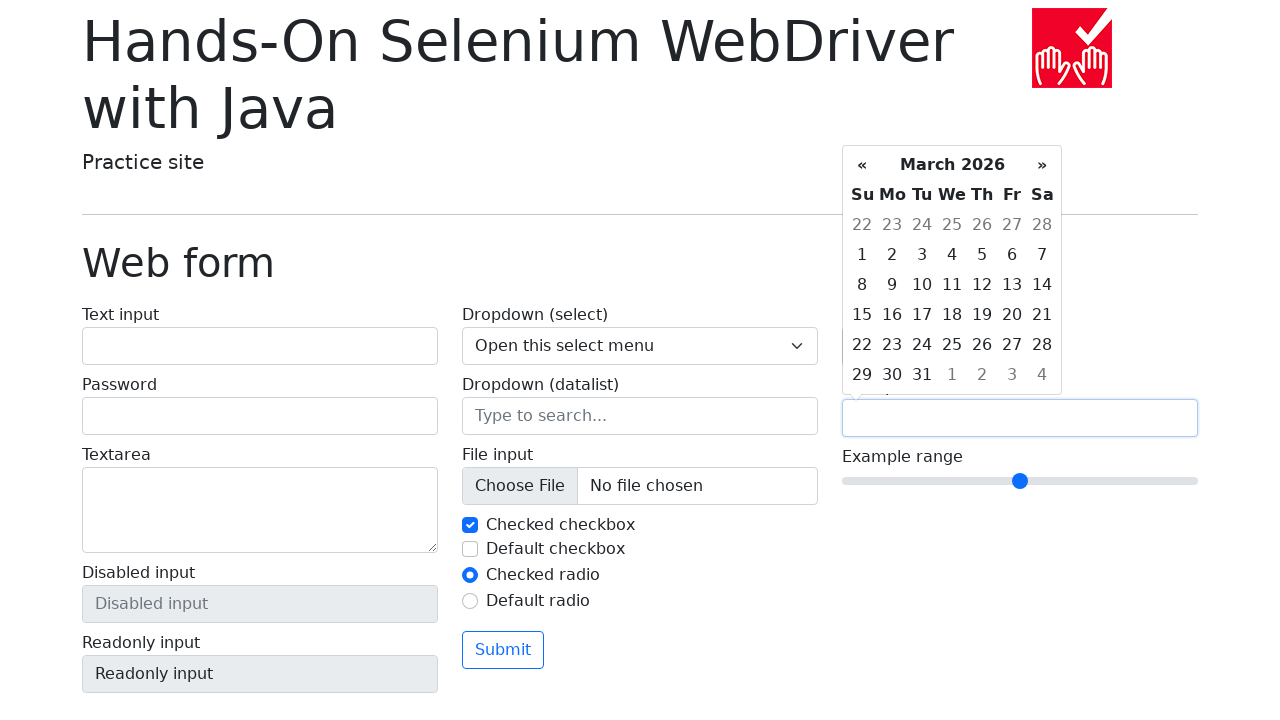

Filled date picker with date value 05/05/2025 on input[name='my-date']
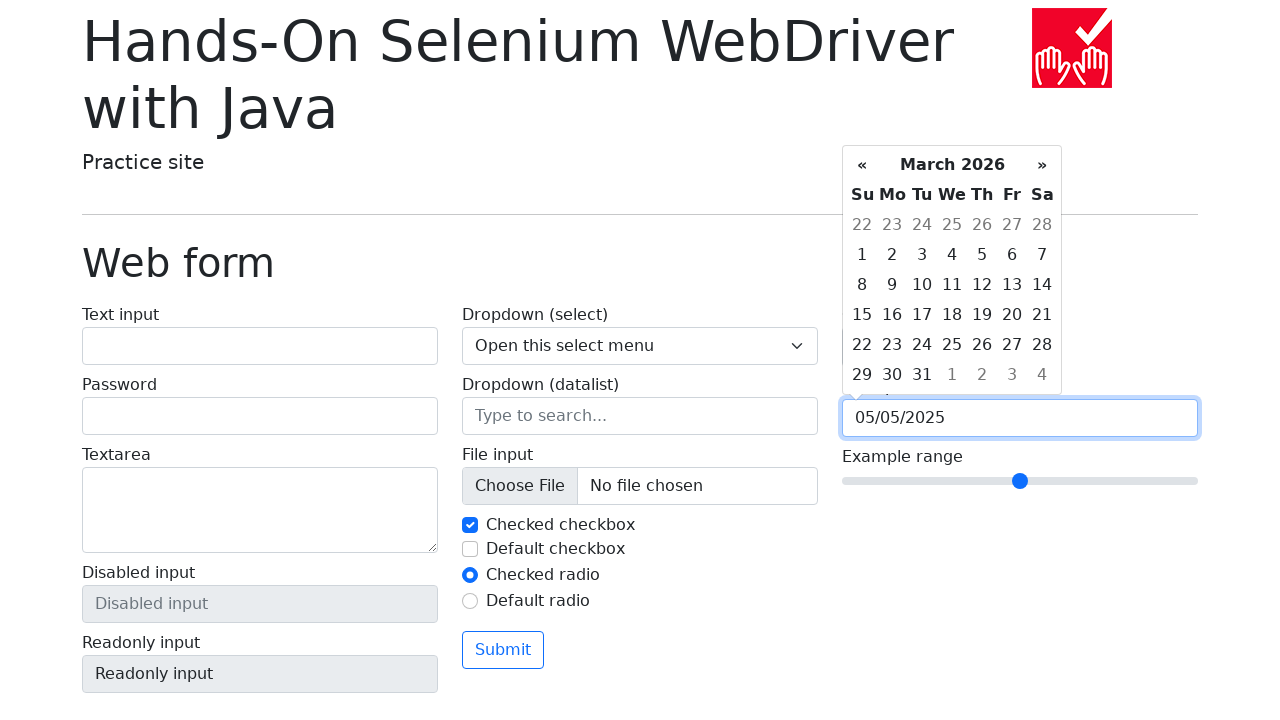

Verified that date picker contains a non-empty value
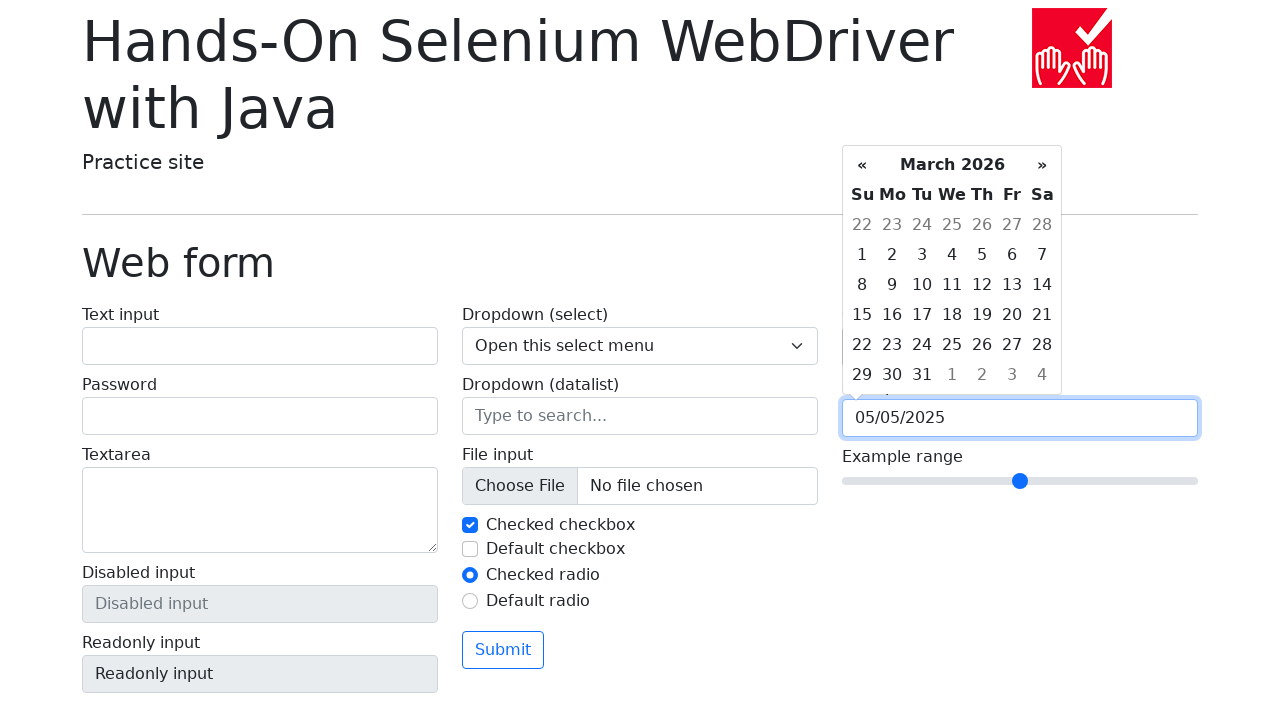

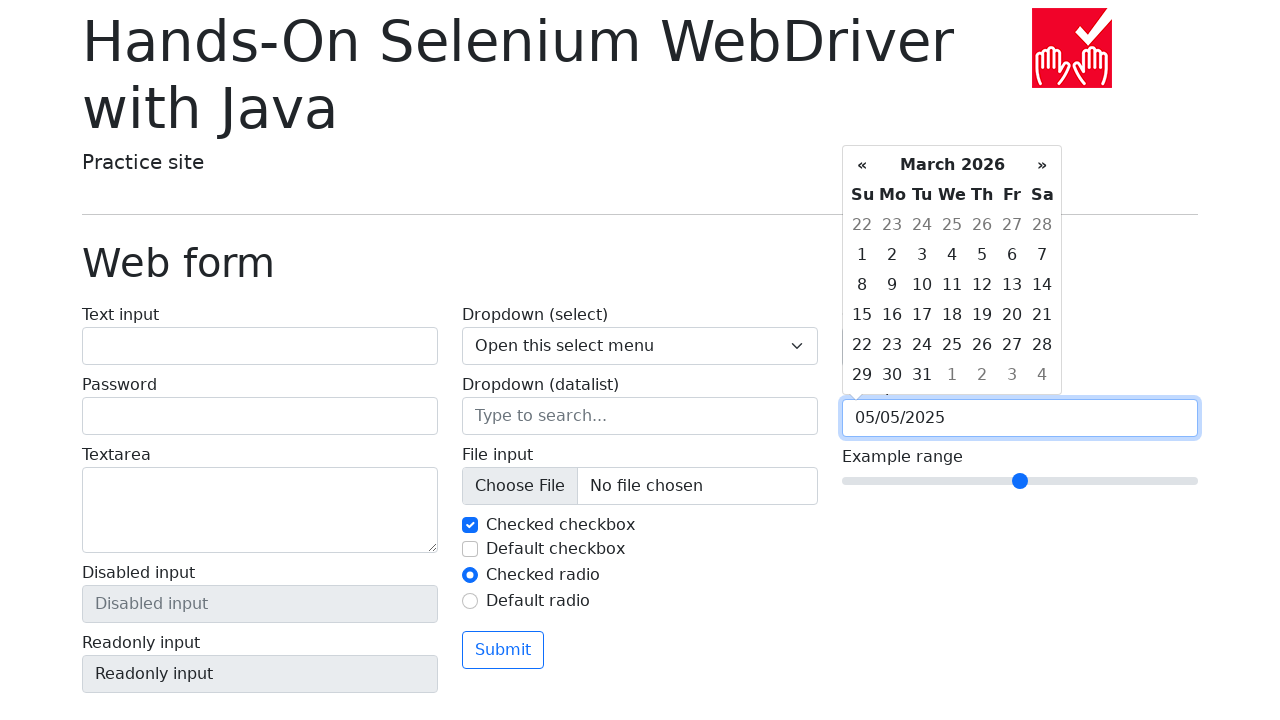